Tests checkbox functionality by navigating to a checkboxes page and verifying the checked state of checkboxes using both attribute lookup and is_selected() methods

Starting URL: http://the-internet.herokuapp.com/checkboxes

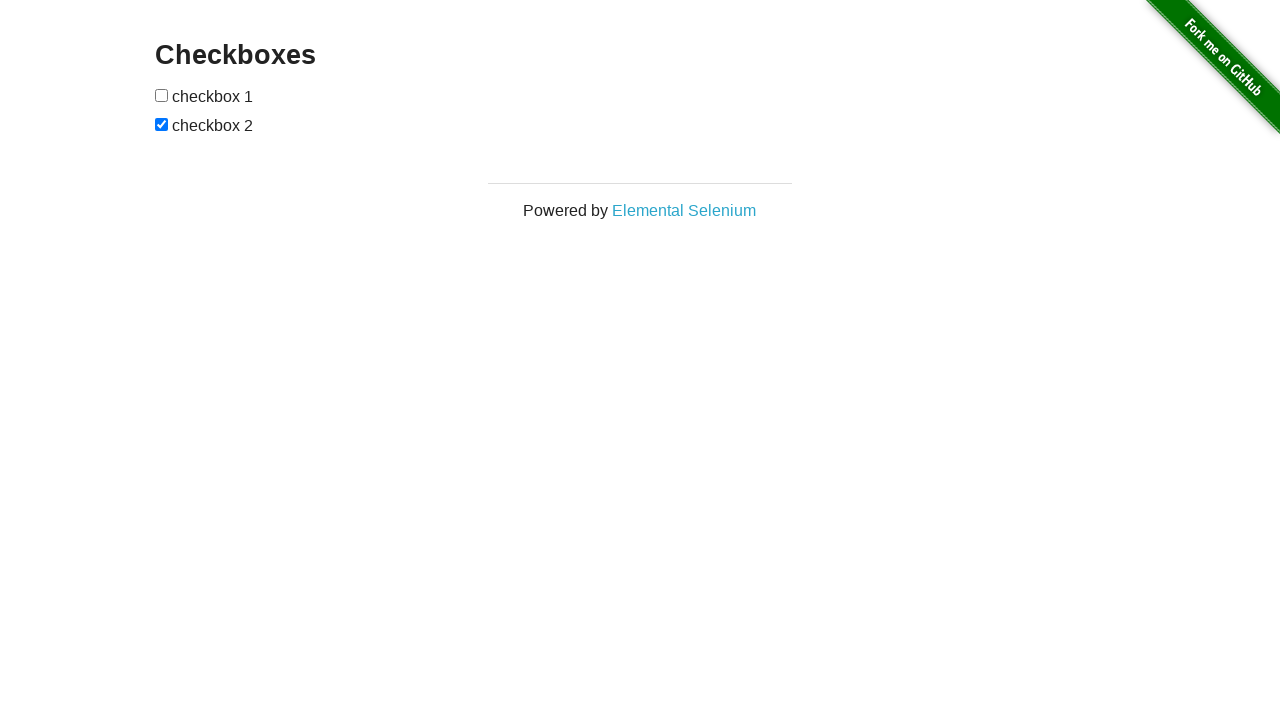

Waited for checkboxes to be present on the page
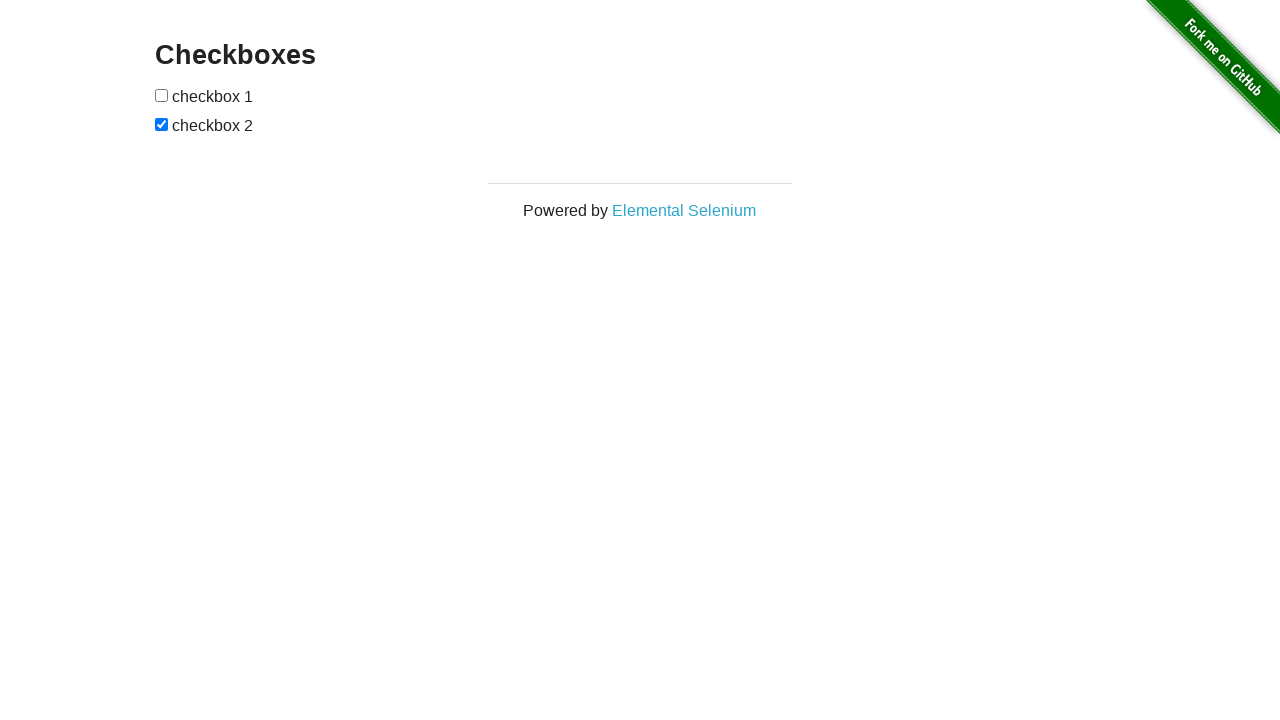

Located all checkboxes on the page
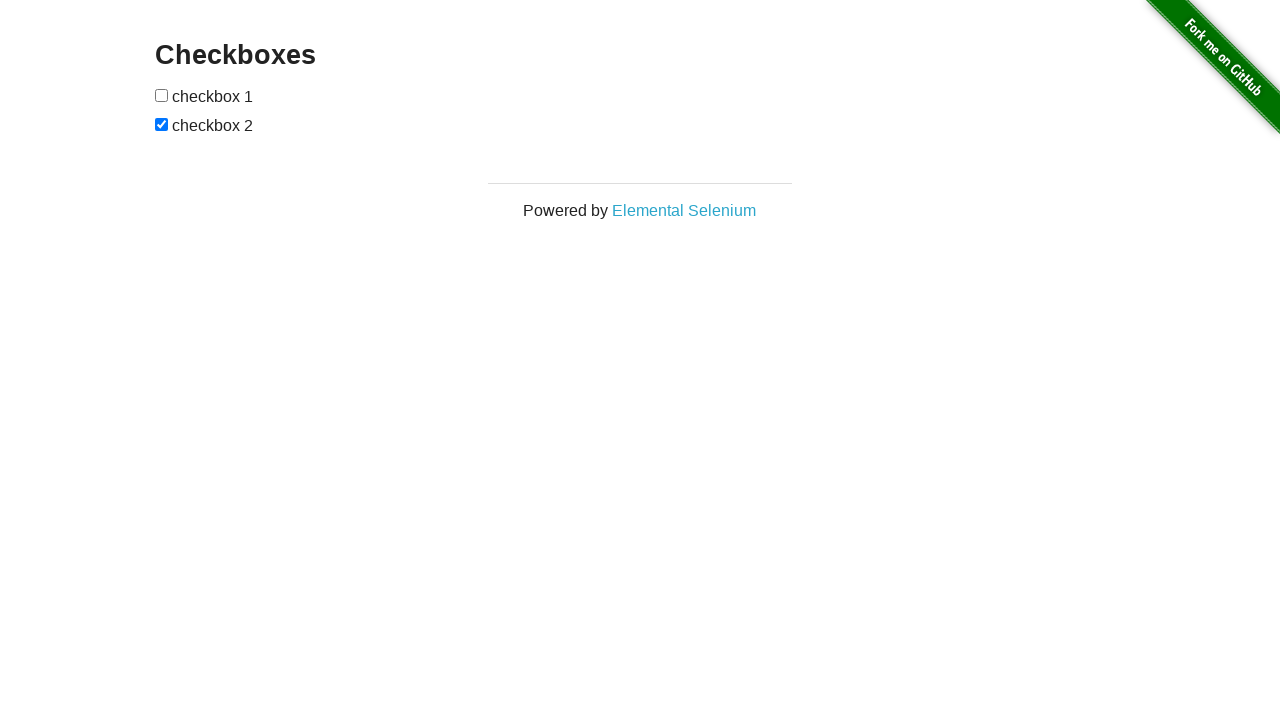

Verified that the last checkbox is checked by default
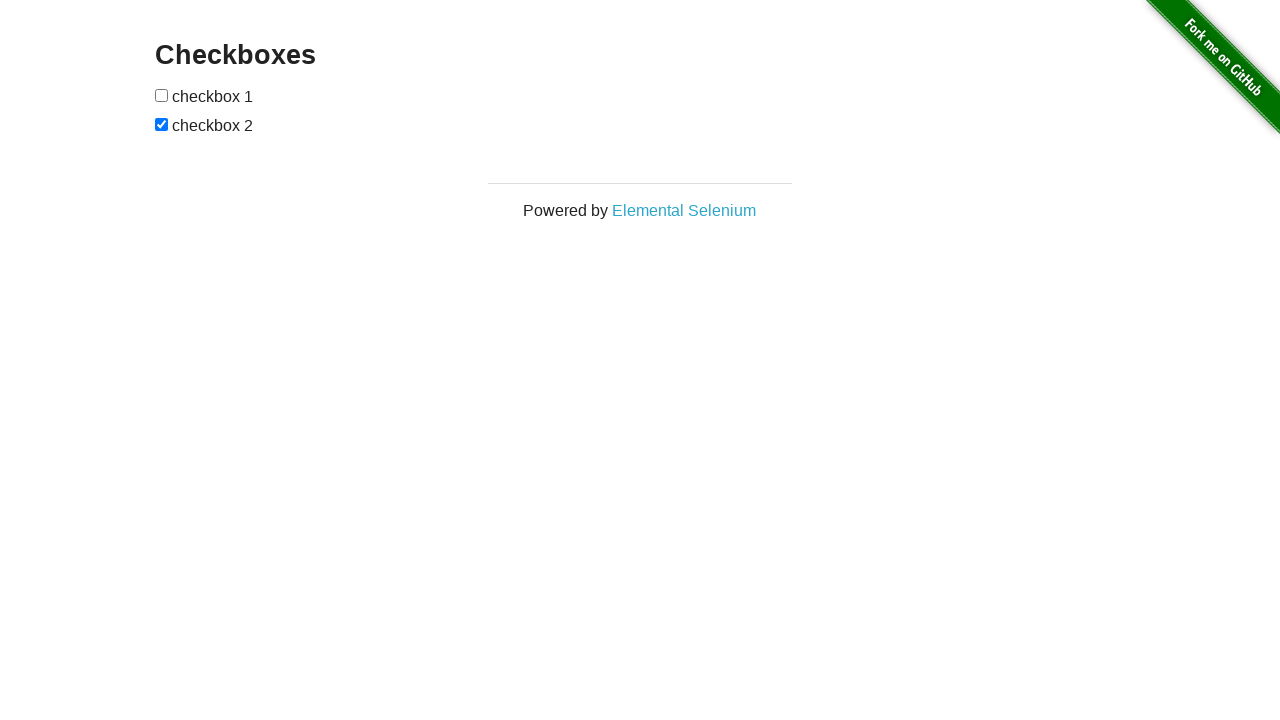

Verified that the first checkbox is not checked by default
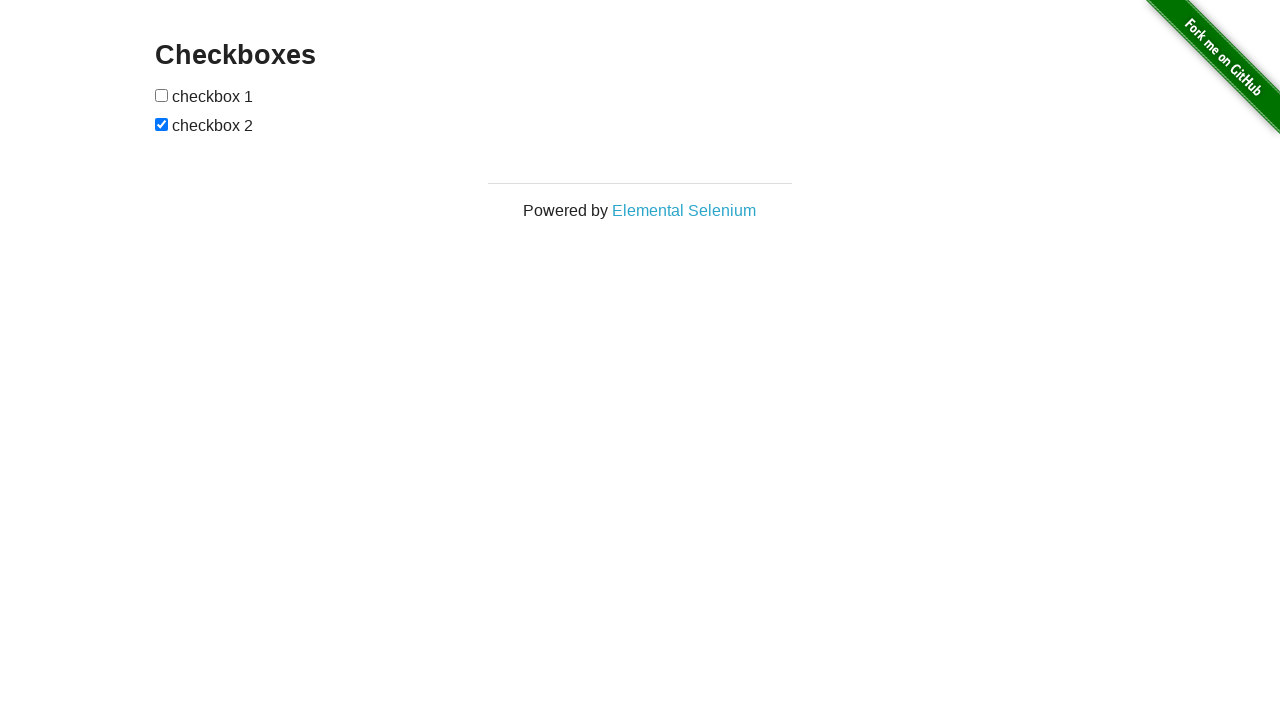

Clicked the first checkbox to check it at (162, 95) on input[type="checkbox"] >> nth=0
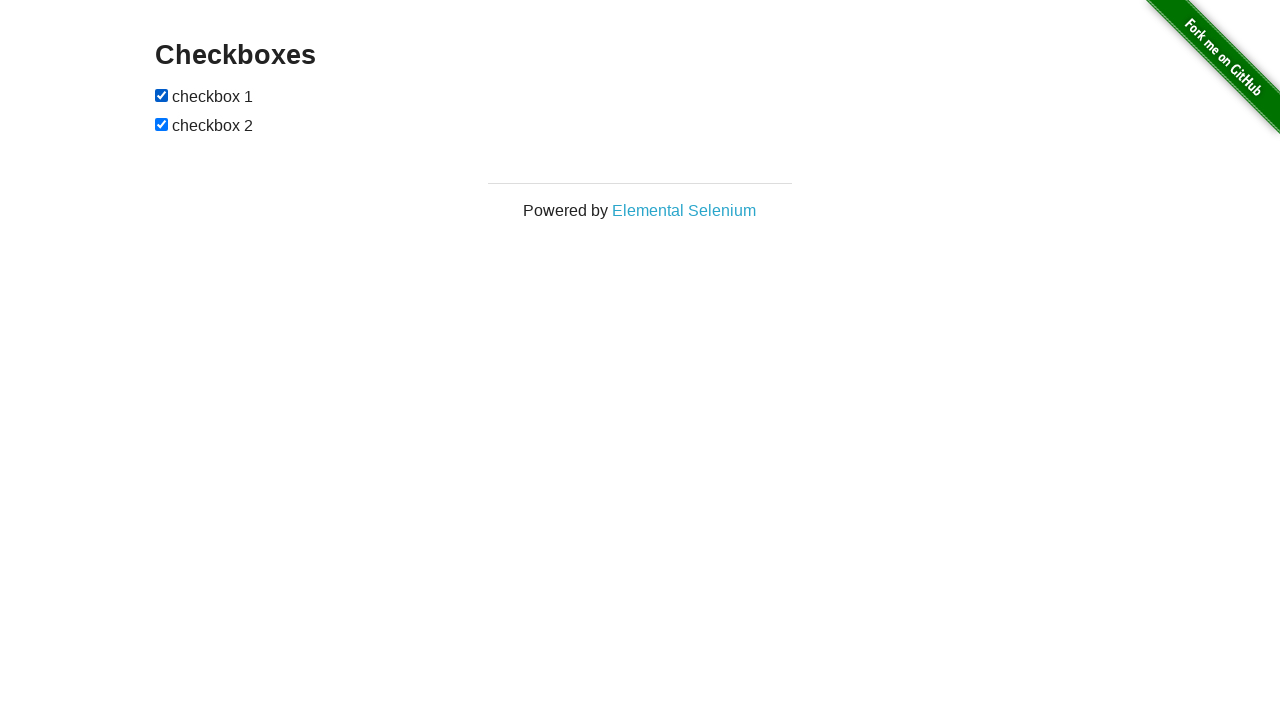

Verified that the first checkbox is now checked after clicking
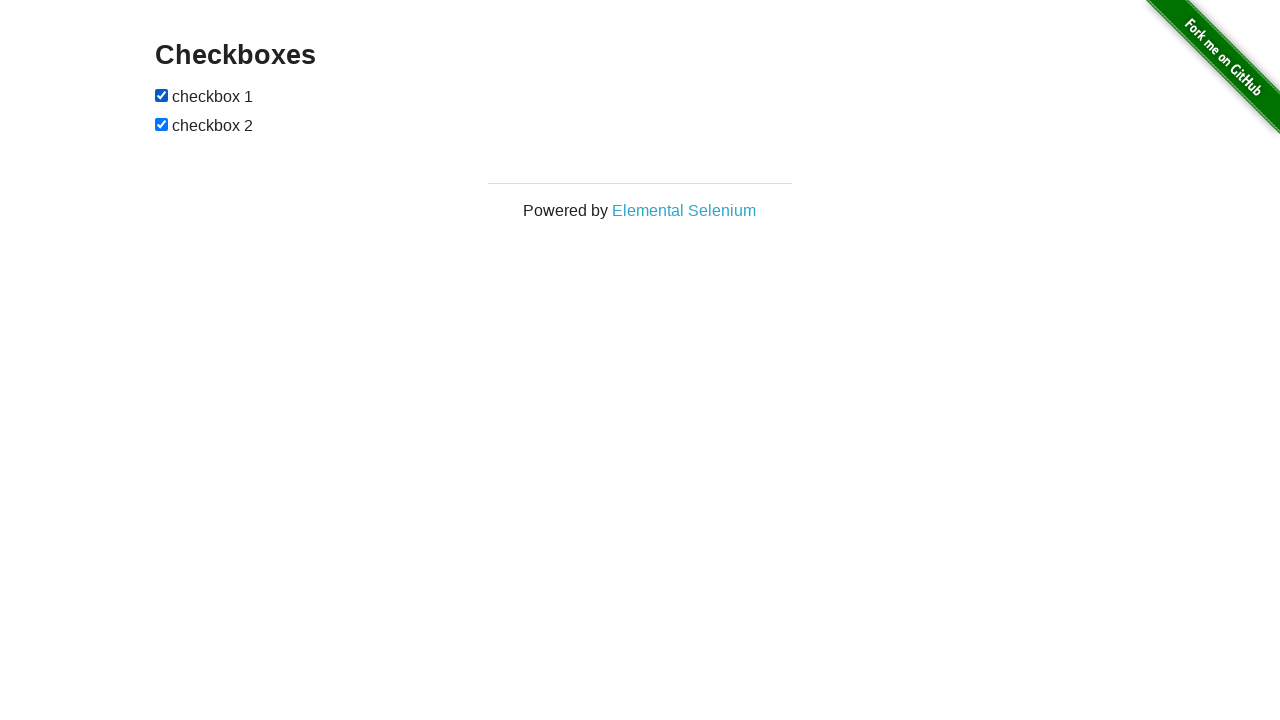

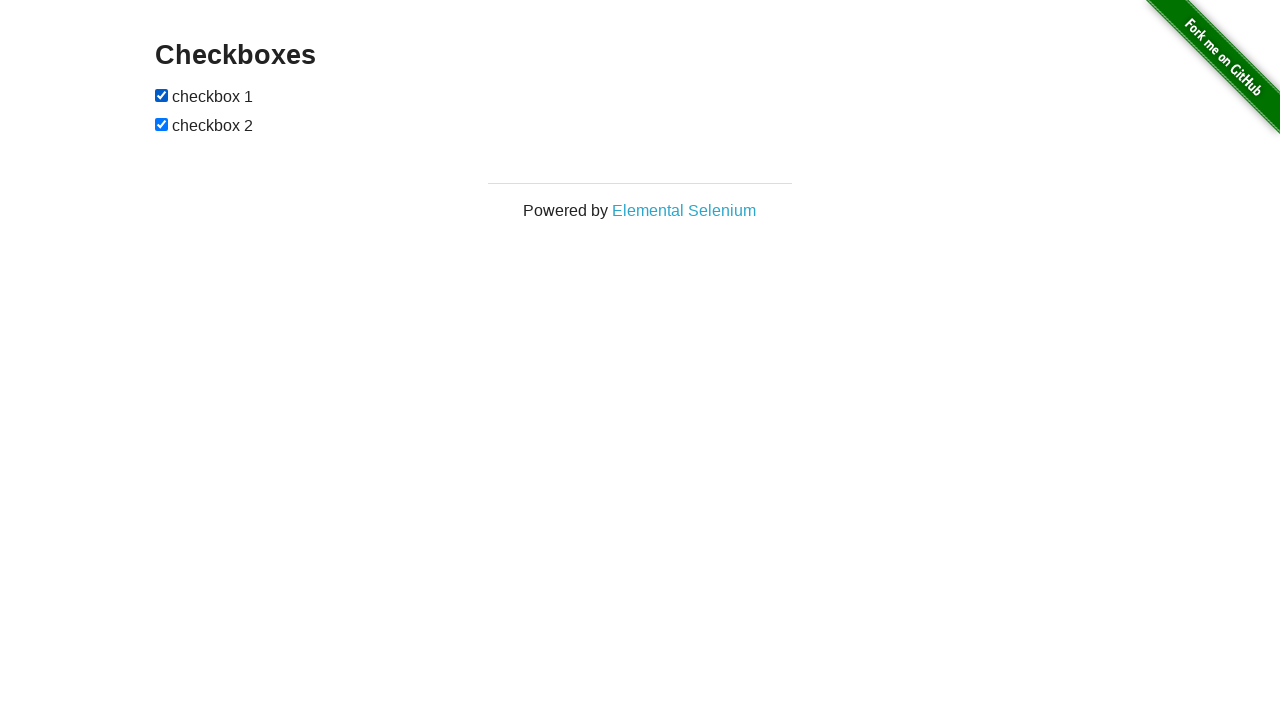